Tests a page with loading images by waiting for a "Done!" text to appear and then verifying an image element is present

Starting URL: https://bonigarcia.dev/selenium-webdriver-java/loading-images.html

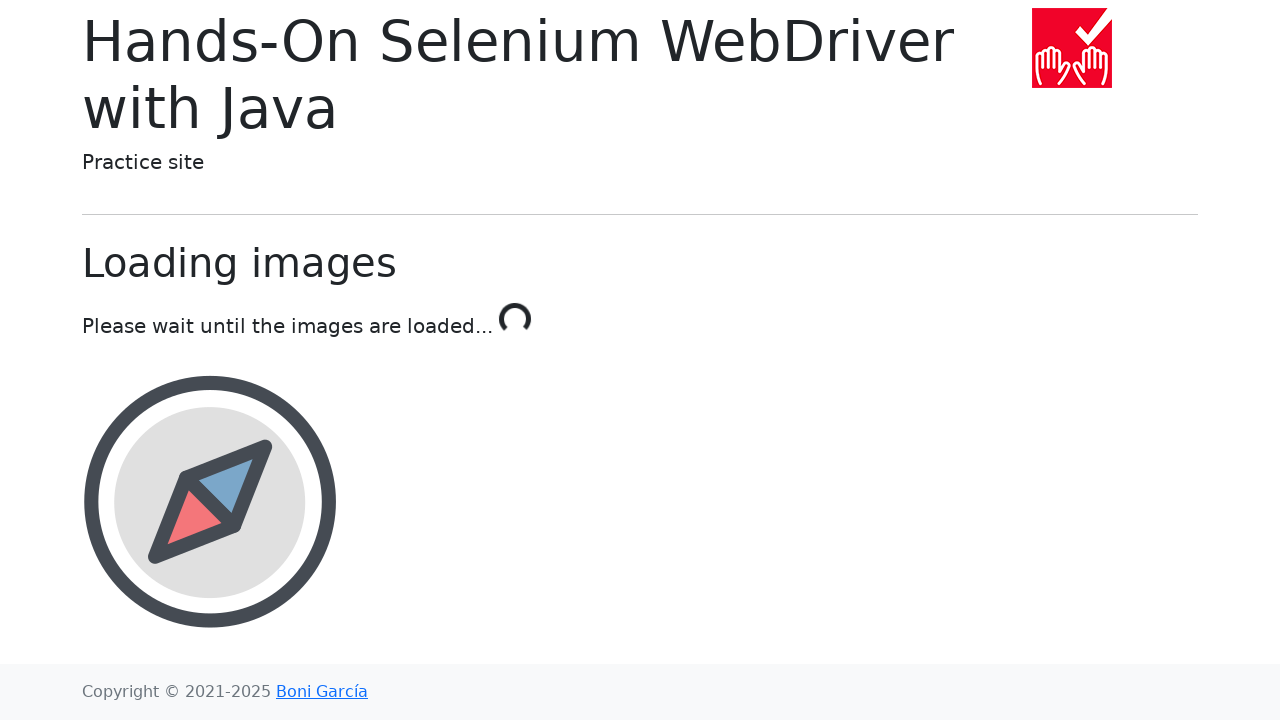

Waited for 'Done!' text to appear, indicating loading completion
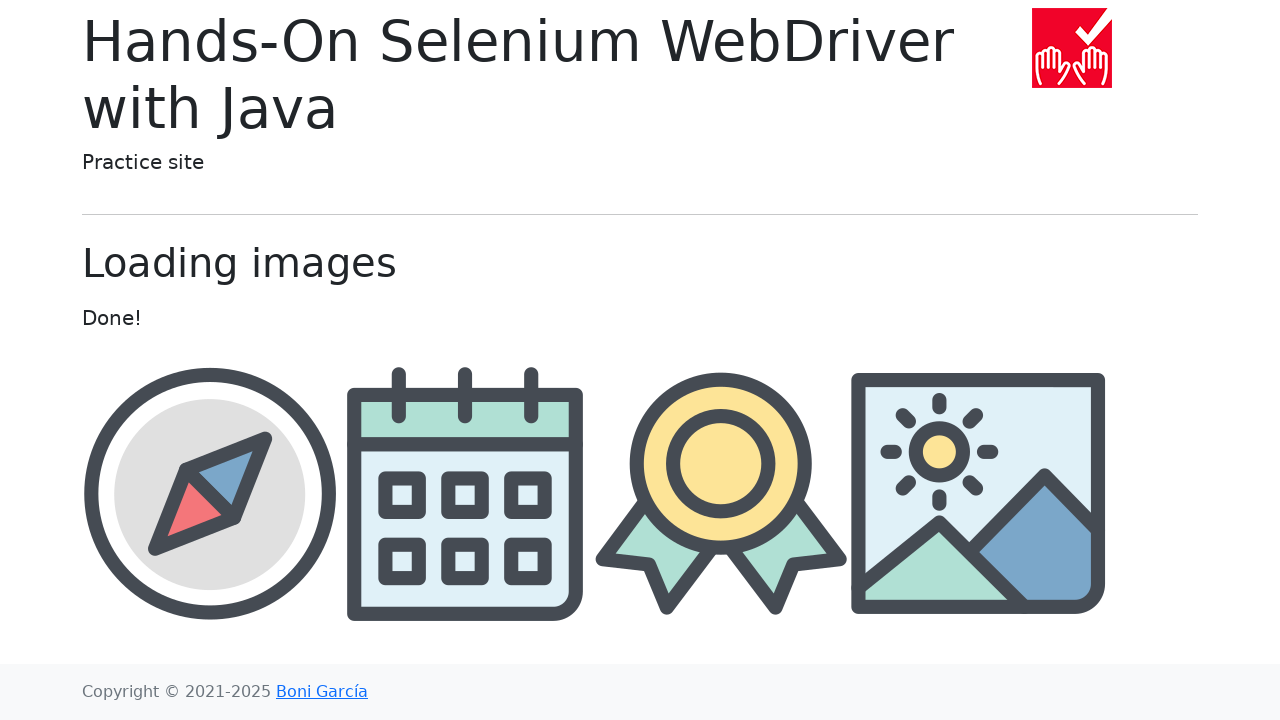

Located award image element
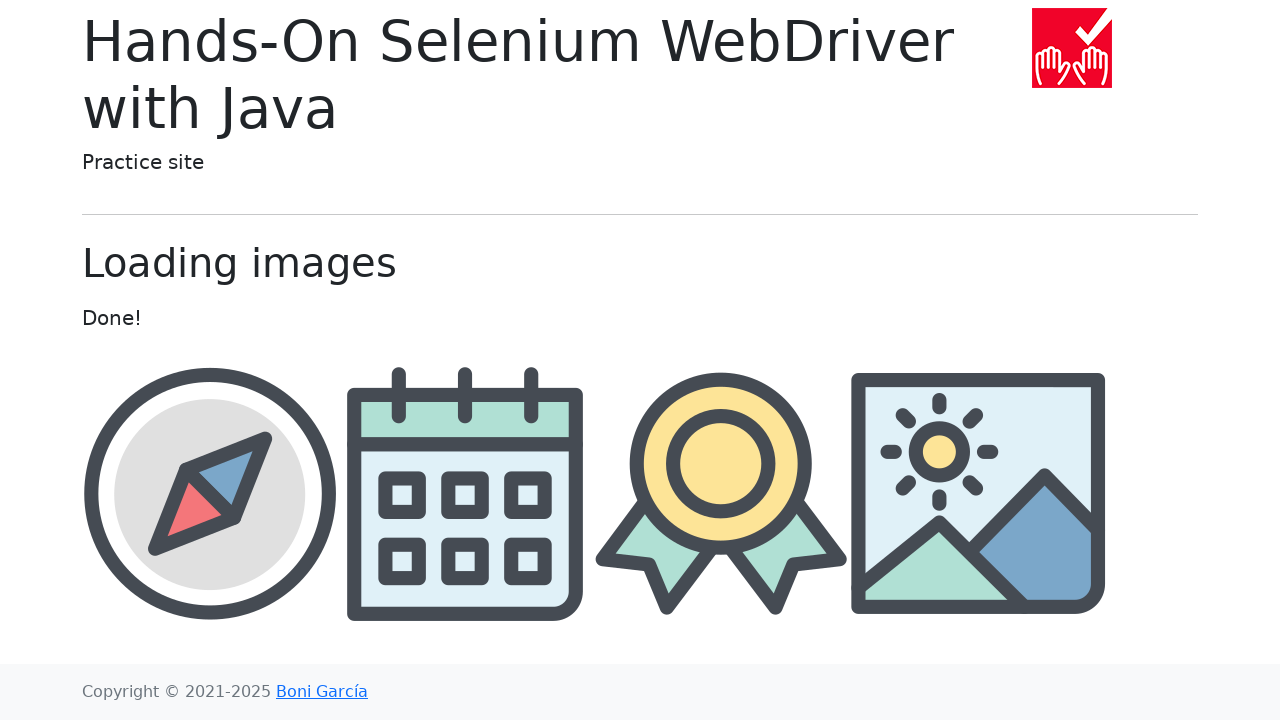

Award image is now visible and has loaded
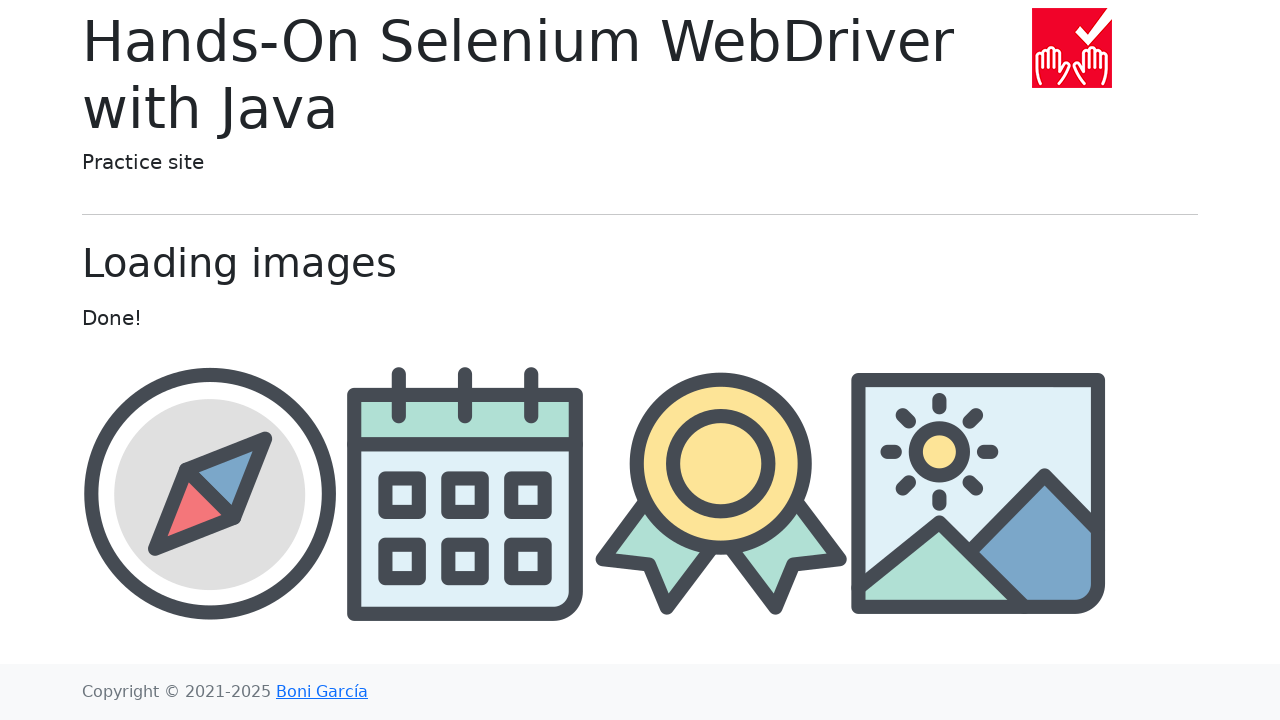

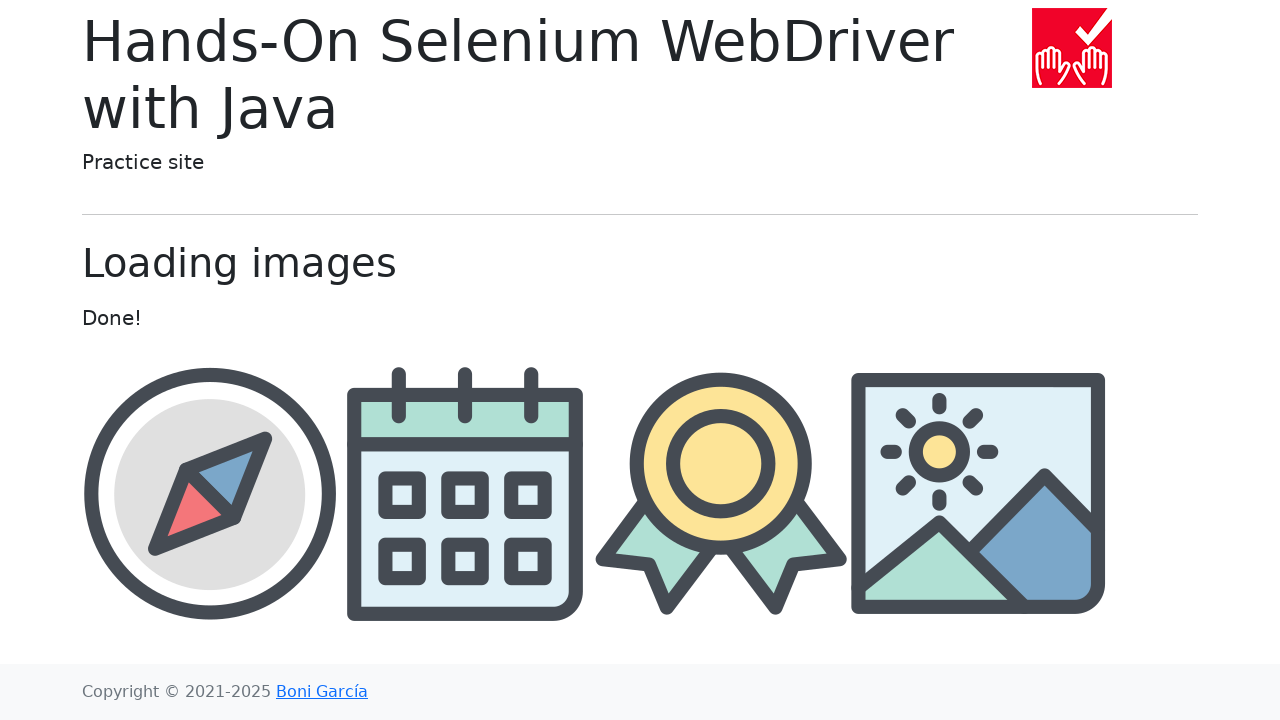